Verifies that the Last Name column can be sorted in ascending and descending order

Starting URL: https://practice.expandtesting.com/tables#edit

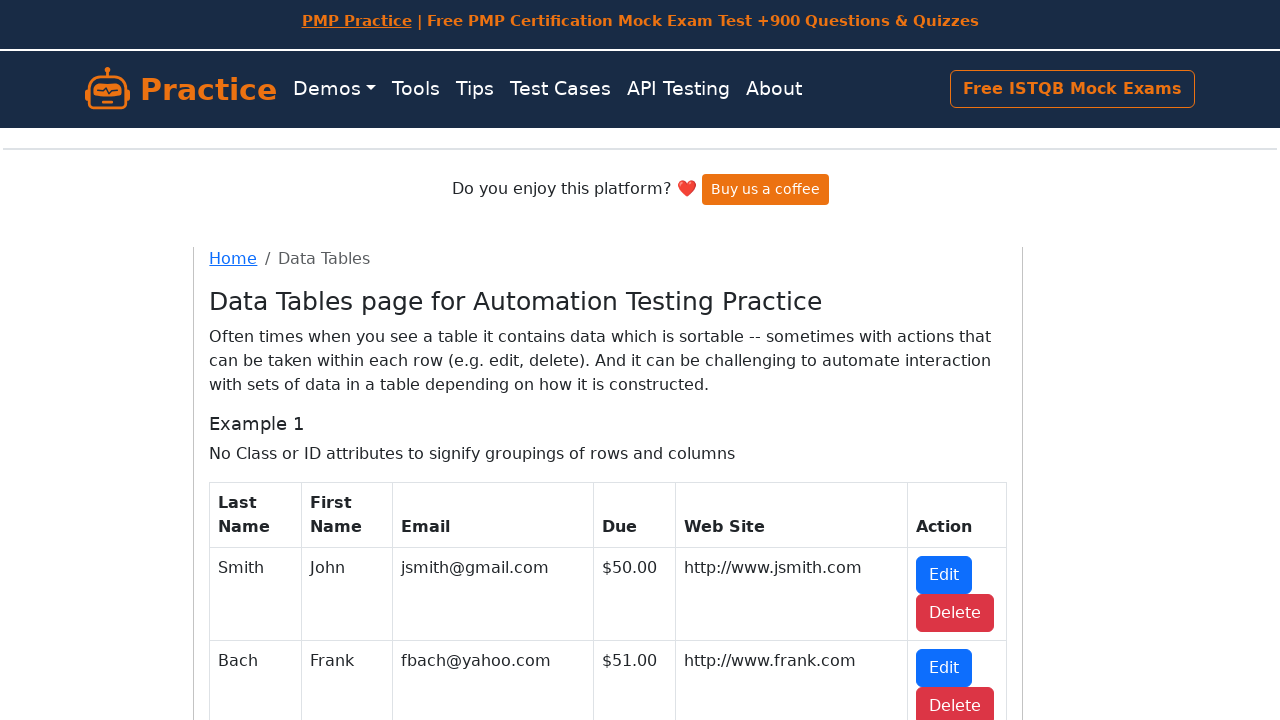

Clicked Last Name column header to sort in ascending order at (238, 388) on xpath=//th//span[@class='last-name']
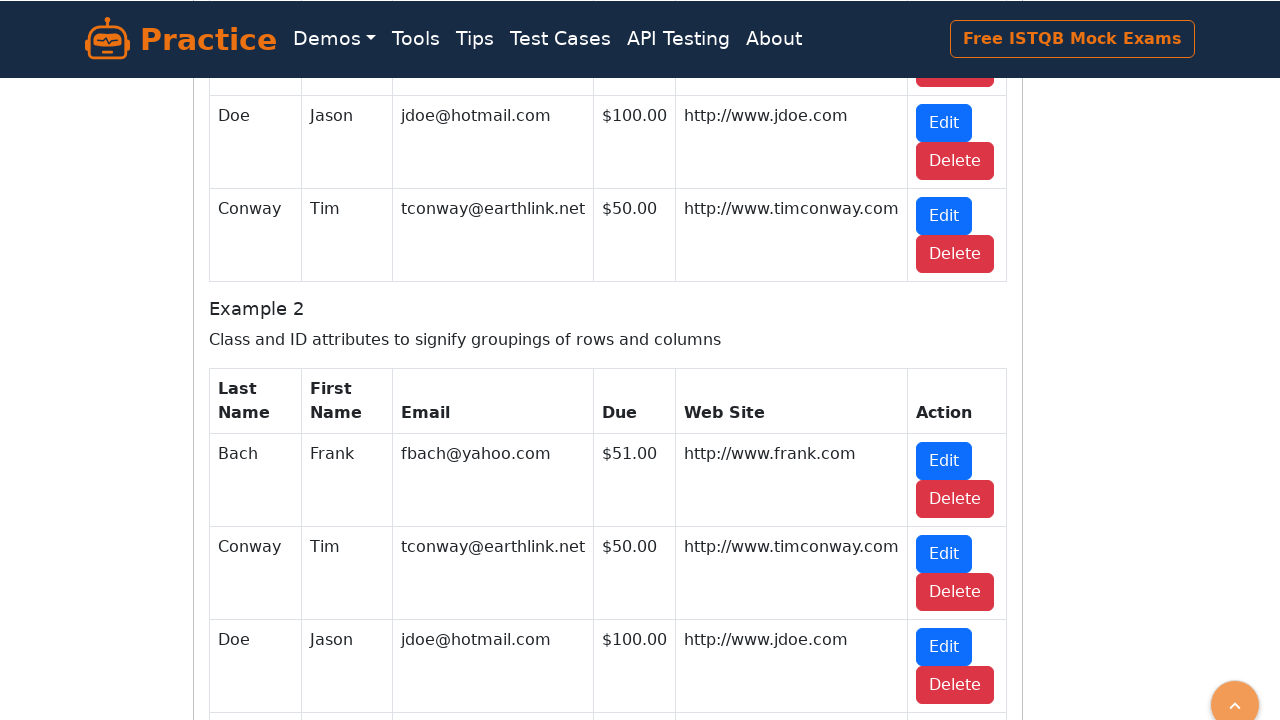

Waited for table to update after ascending sort
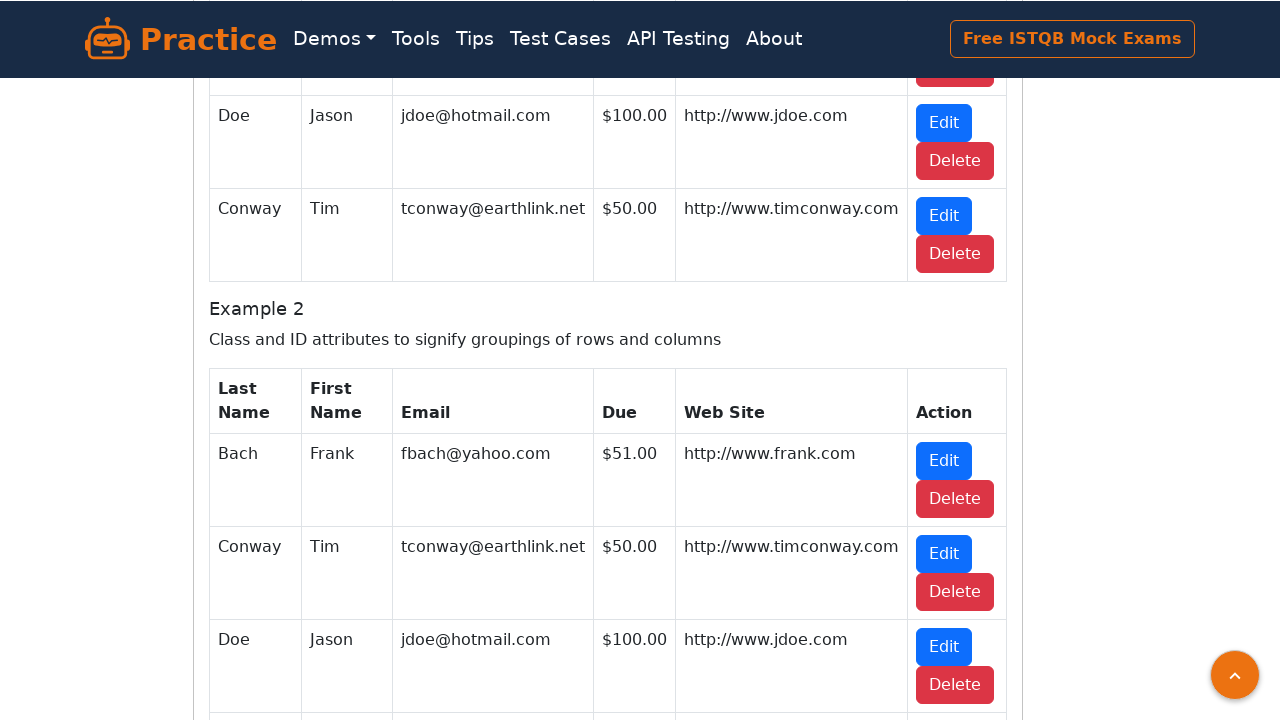

Clicked Last Name column header again to sort in descending order at (238, 388) on xpath=//th//span[@class='last-name']
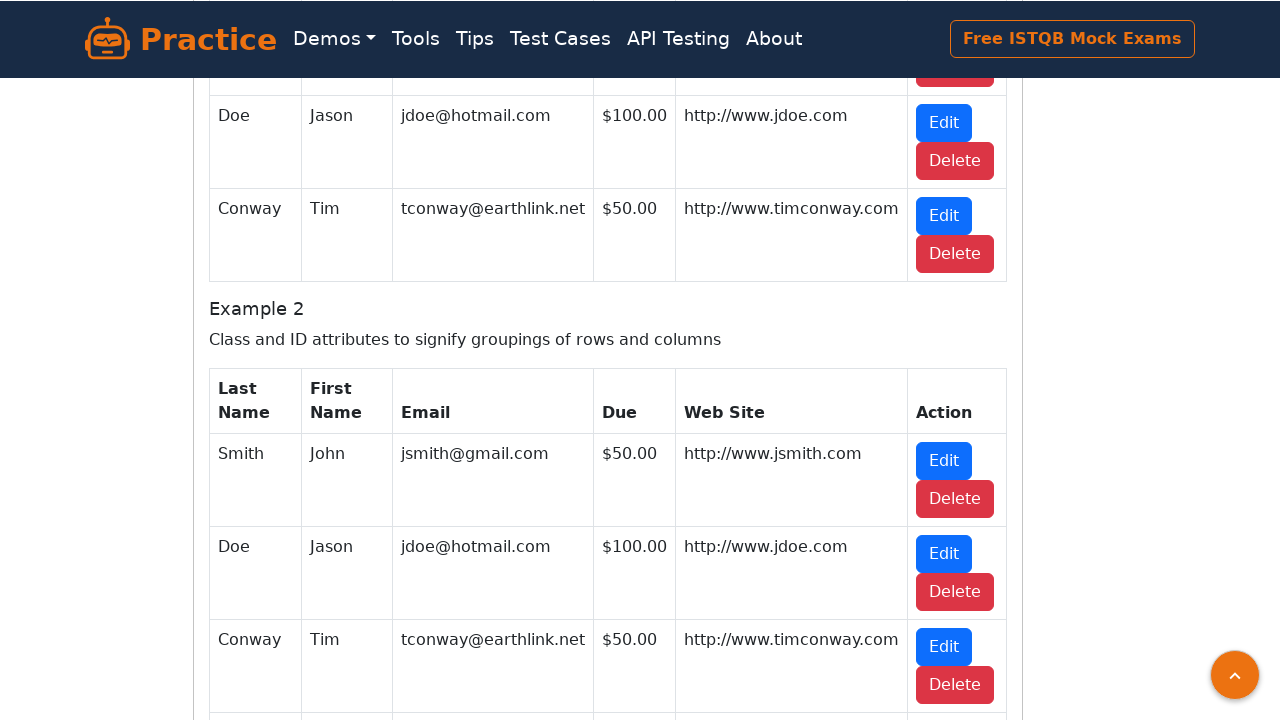

Waited for table to update after descending sort
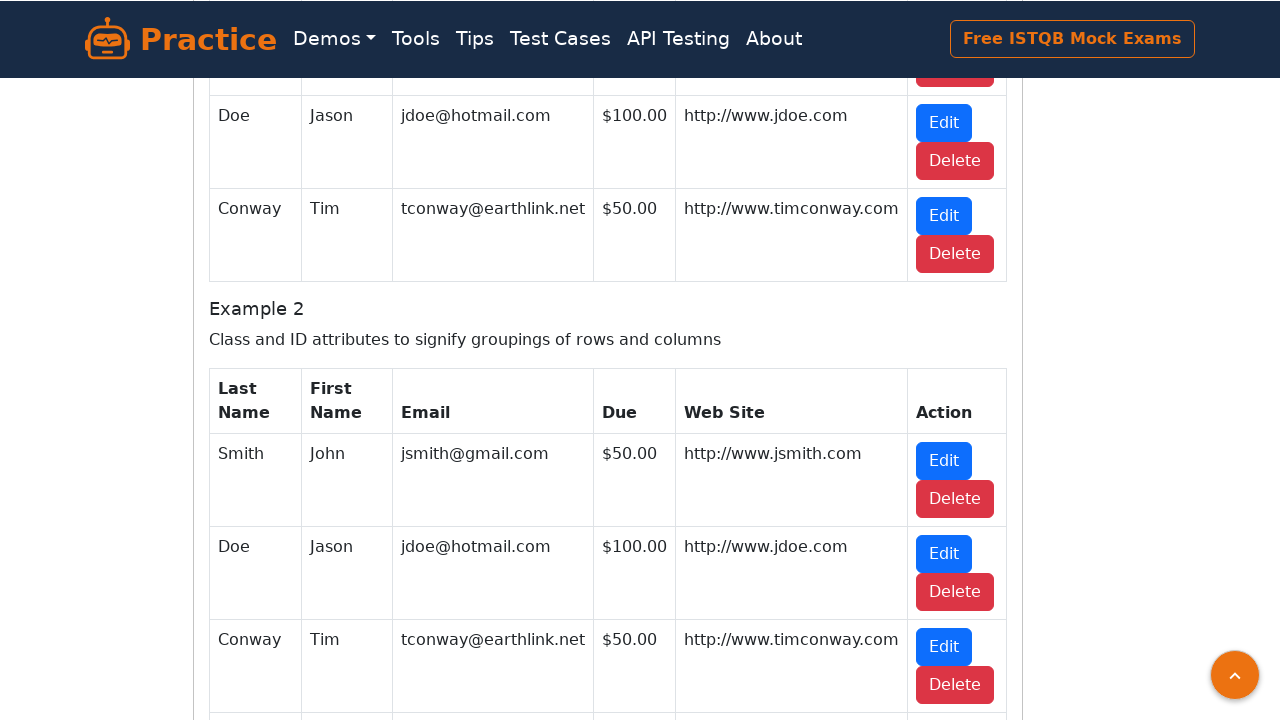

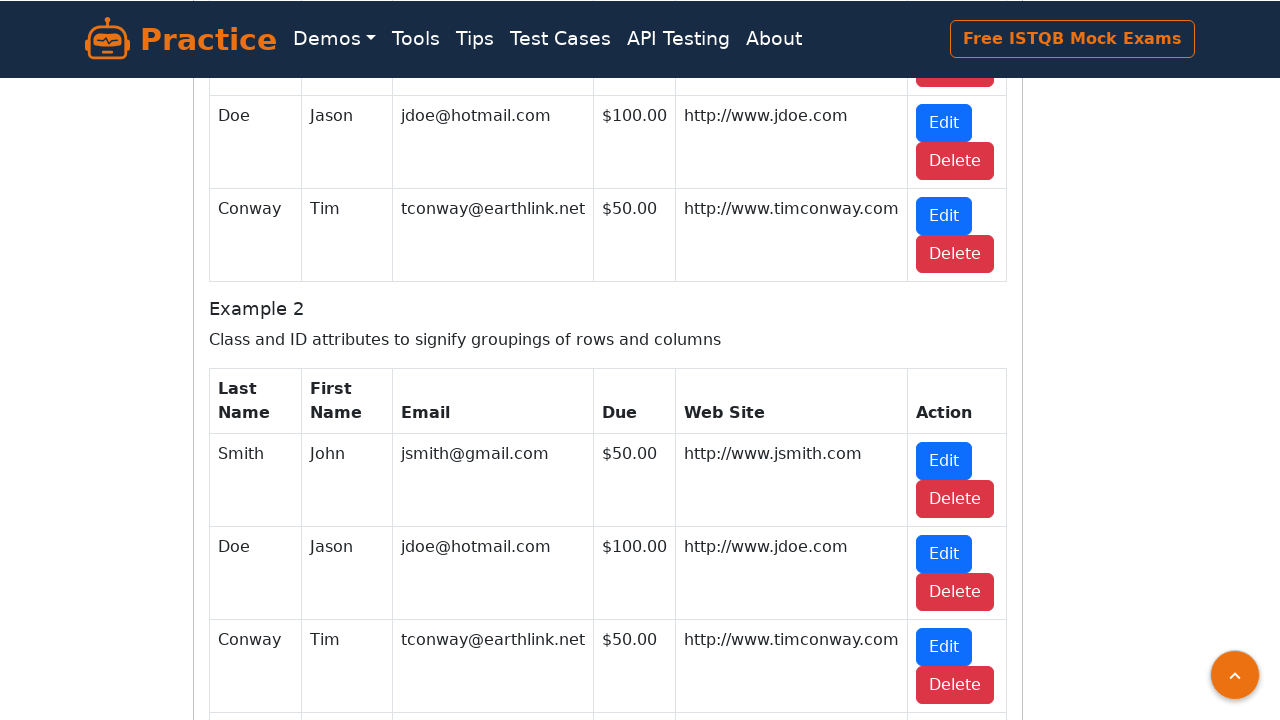